Tests JavaScript alert handling including simple alerts, confirm dialogs (accept and dismiss), and prompt dialogs with text input on a test website.

Starting URL: https://the-internet.herokuapp.com/javascript_alerts

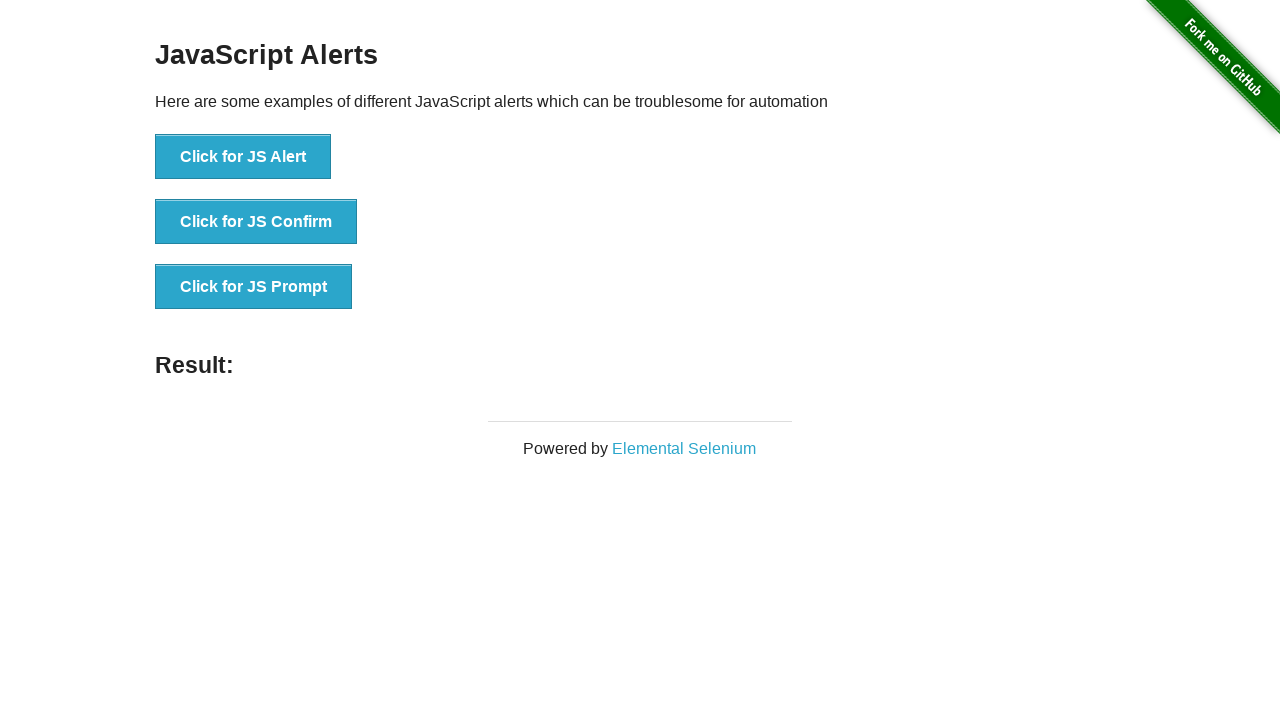

Clicked 'Click for JS Alert' button at (243, 157) on xpath=//*[text()='Click for JS Alert']
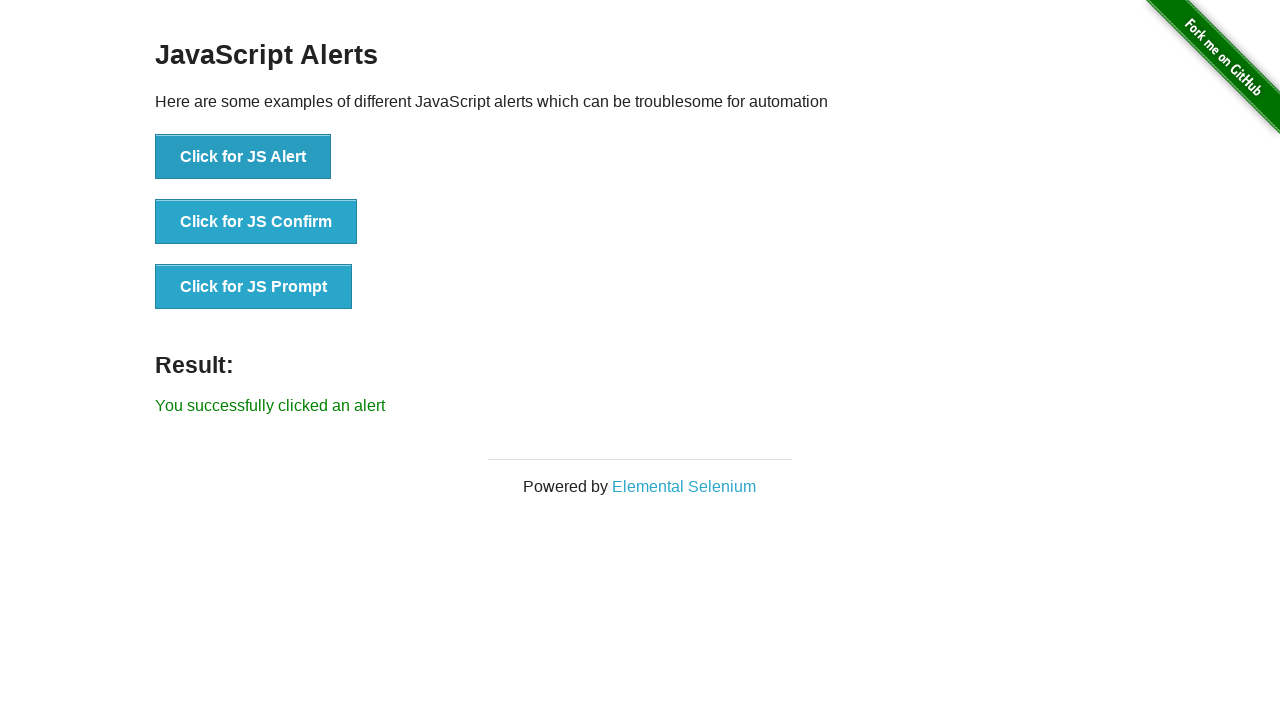

Registered dialog handler to accept alerts
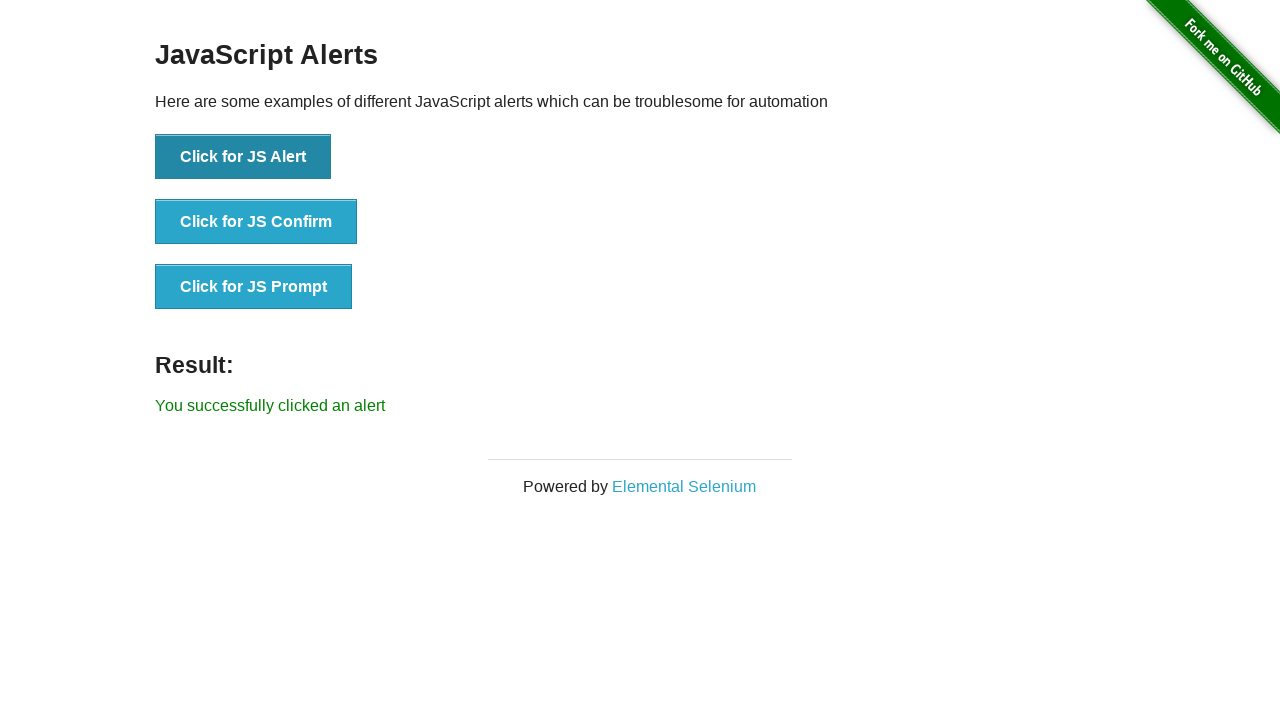

Clicked 'Click for JS Alert' button again at (243, 157) on xpath=//*[text()='Click for JS Alert']
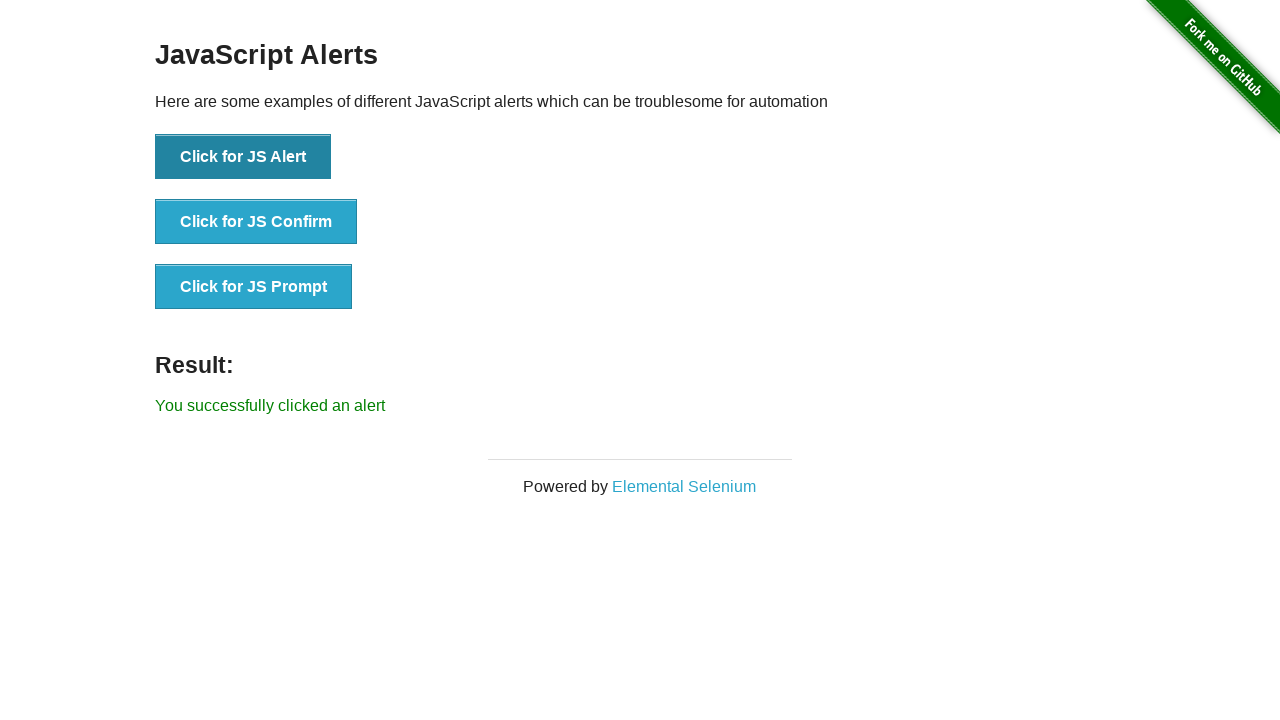

Registered one-time dialog handler for alert
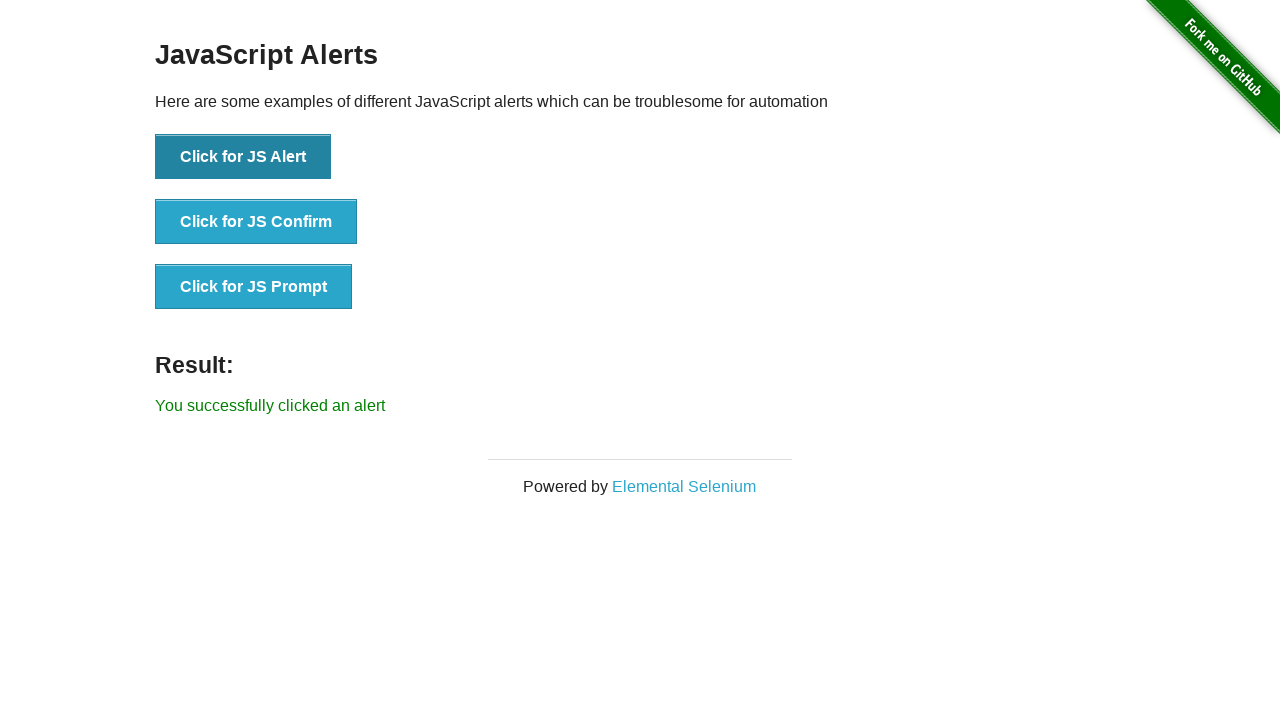

Clicked 'Click for JS Alert' button and accepted the alert at (243, 157) on xpath=//button[text()='Click for JS Alert']
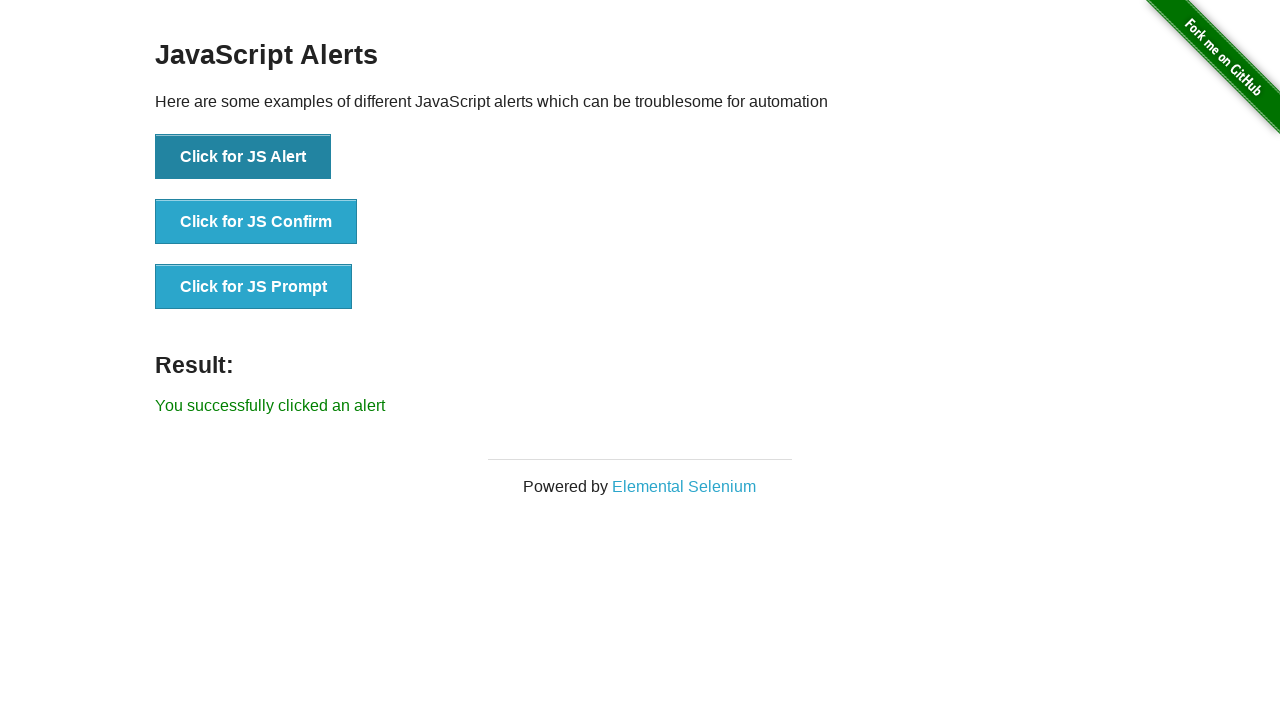

Registered one-time dialog handler to accept confirm
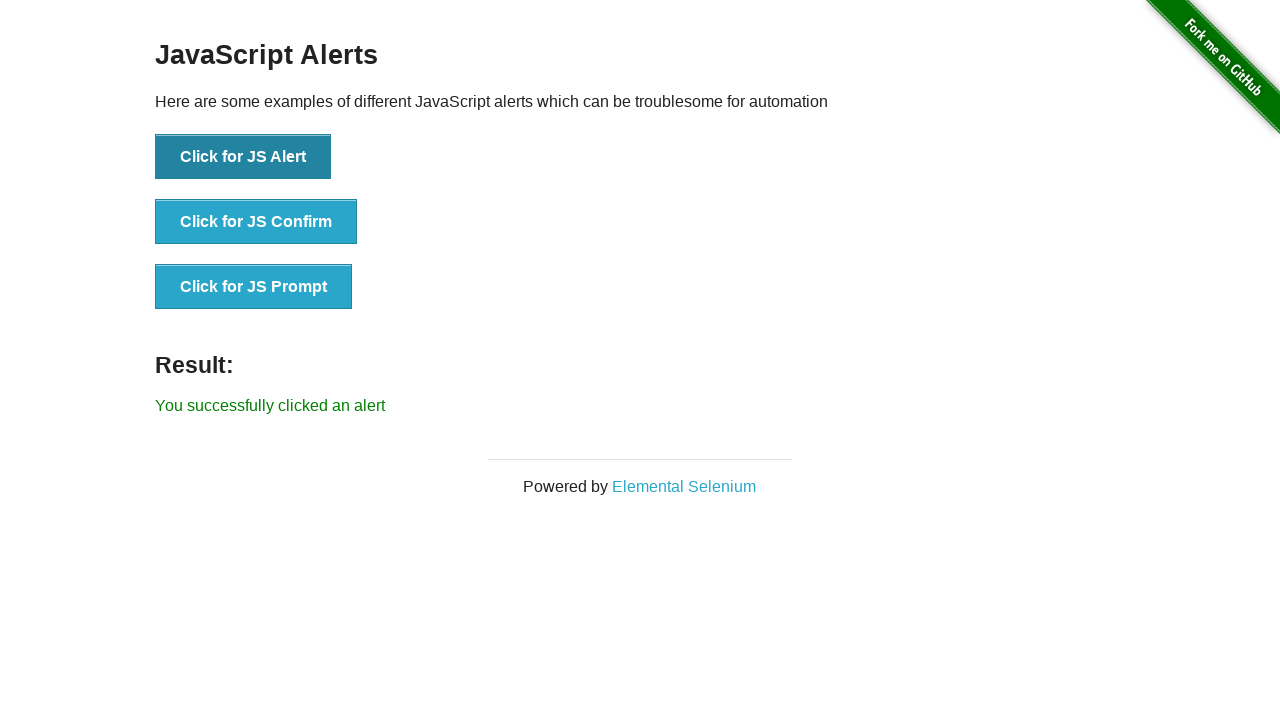

Clicked 'Click for JS Confirm' button and accepted the confirm dialog at (256, 222) on xpath=//button[text()='Click for JS Confirm']
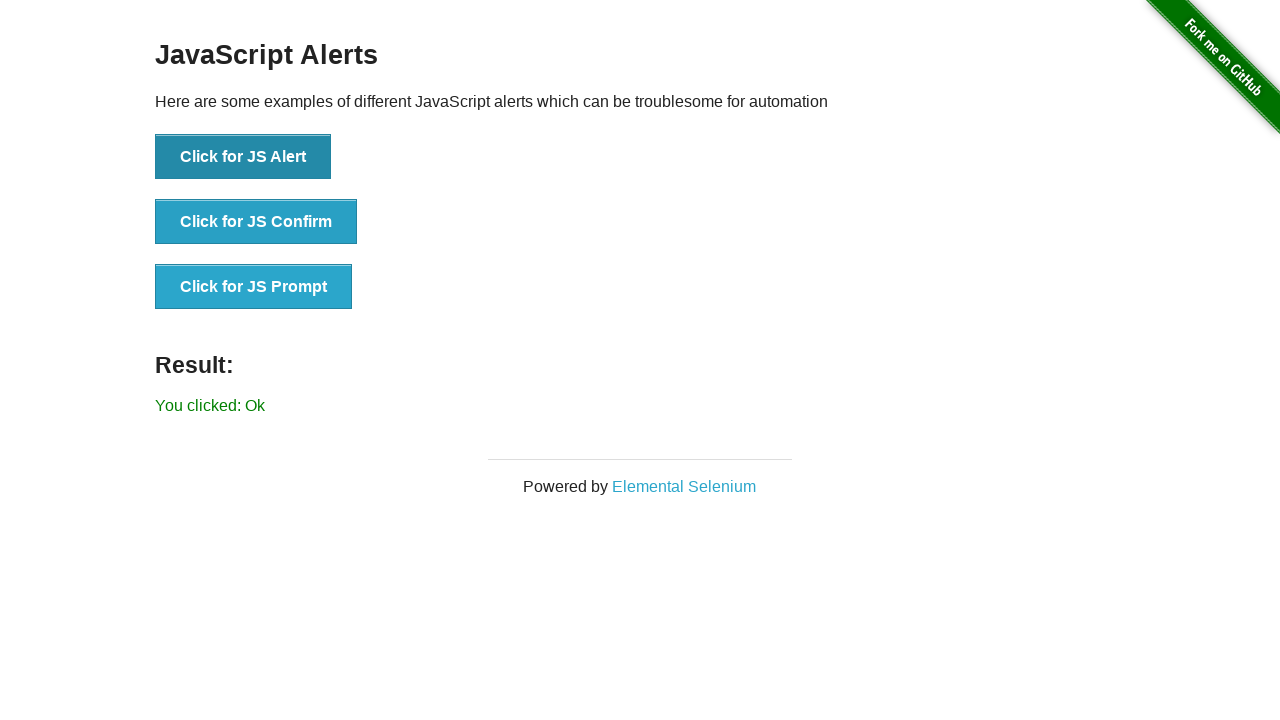

Registered one-time dialog handler to dismiss confirm
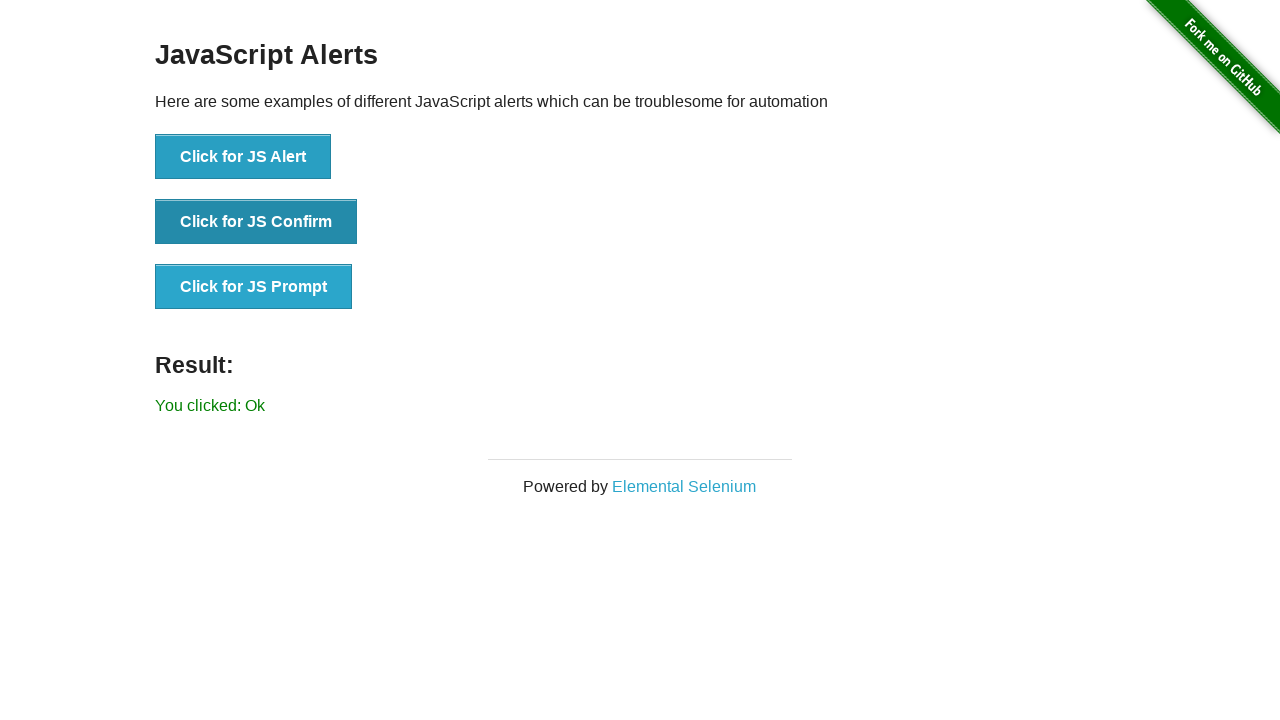

Clicked 'Click for JS Confirm' button and dismissed the confirm dialog at (256, 222) on xpath=//button[text()='Click for JS Confirm']
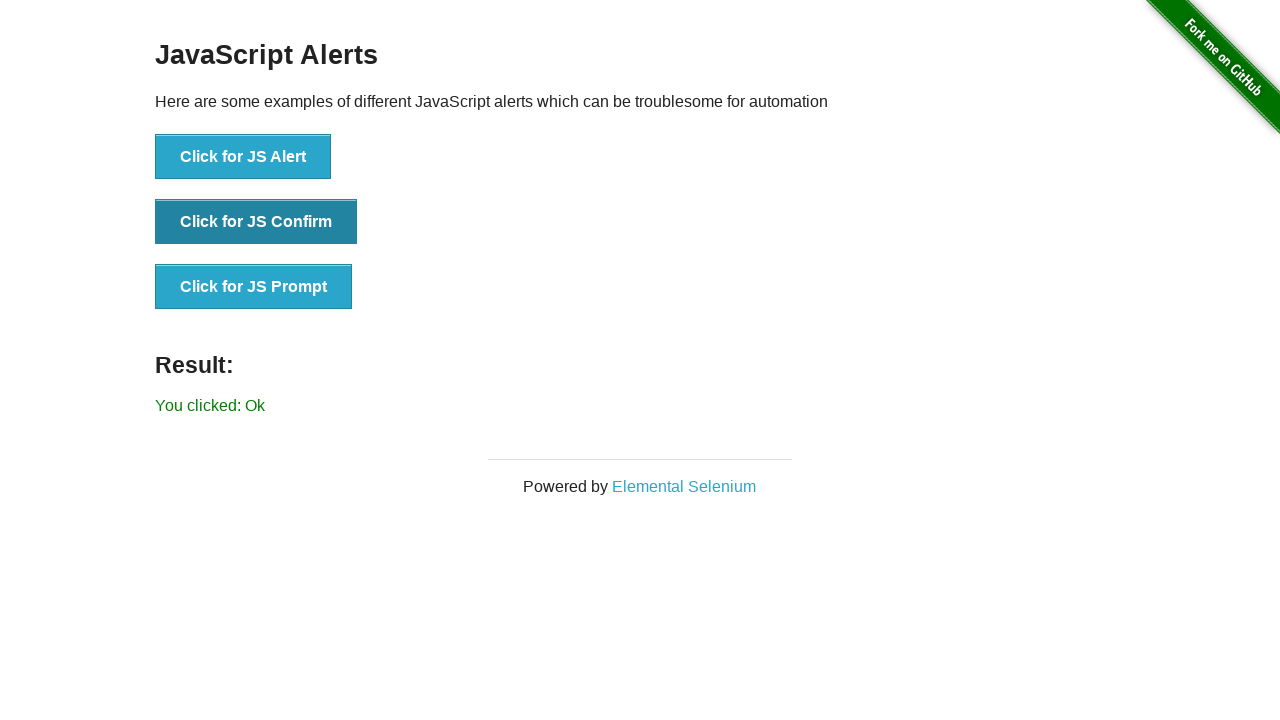

Registered one-time dialog handler for prompt with 'Test text'
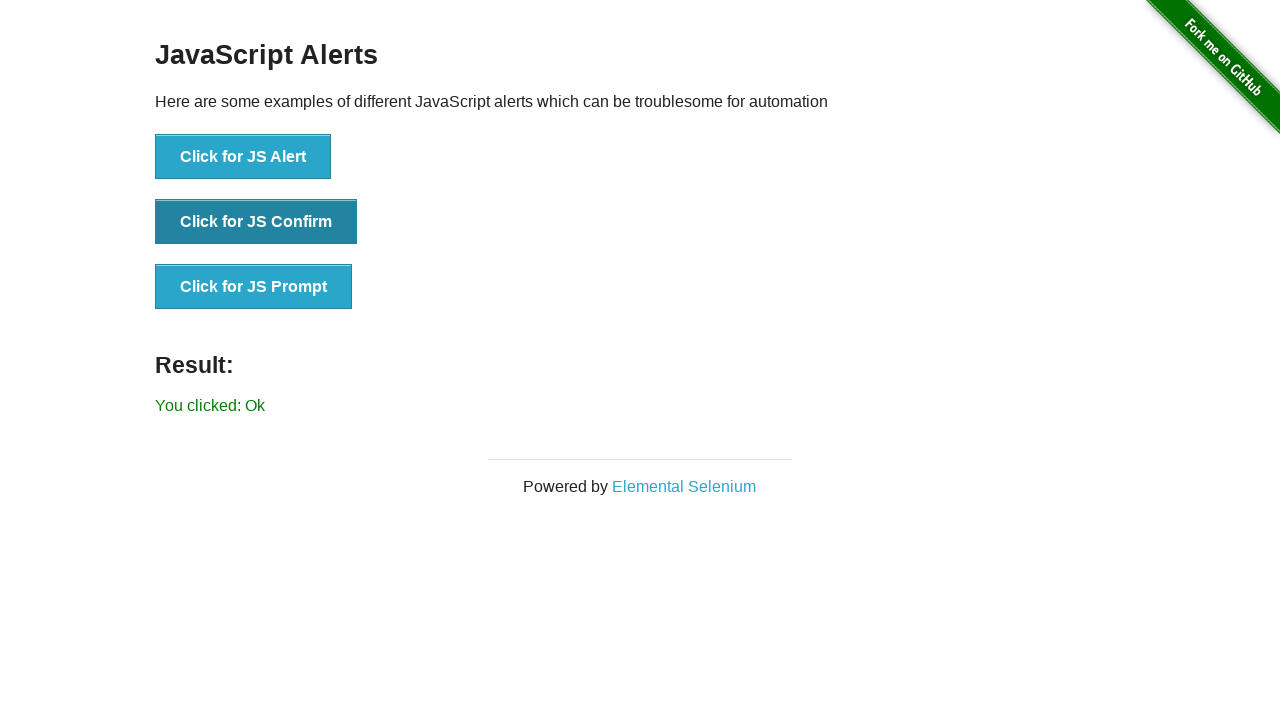

Clicked 'Click for JS Prompt' button and entered text in the prompt dialog at (254, 287) on xpath=//button[text()='Click for JS Prompt']
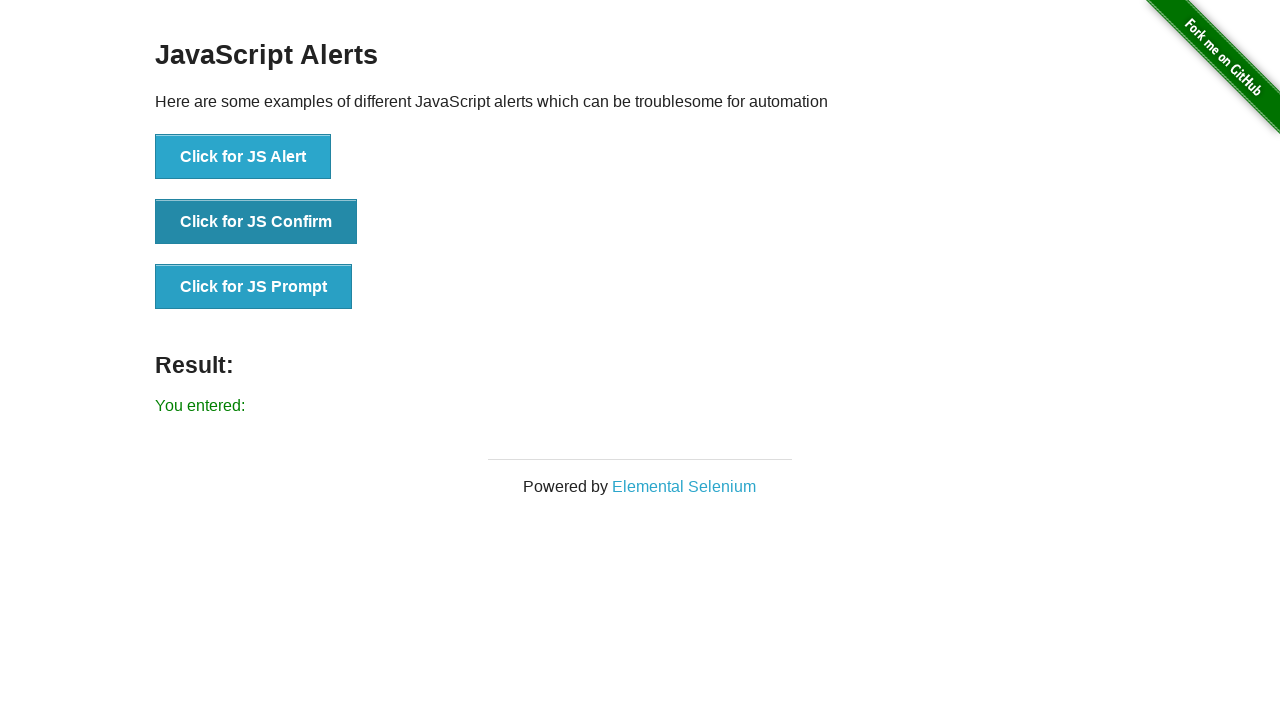

Result element loaded after prompt interaction
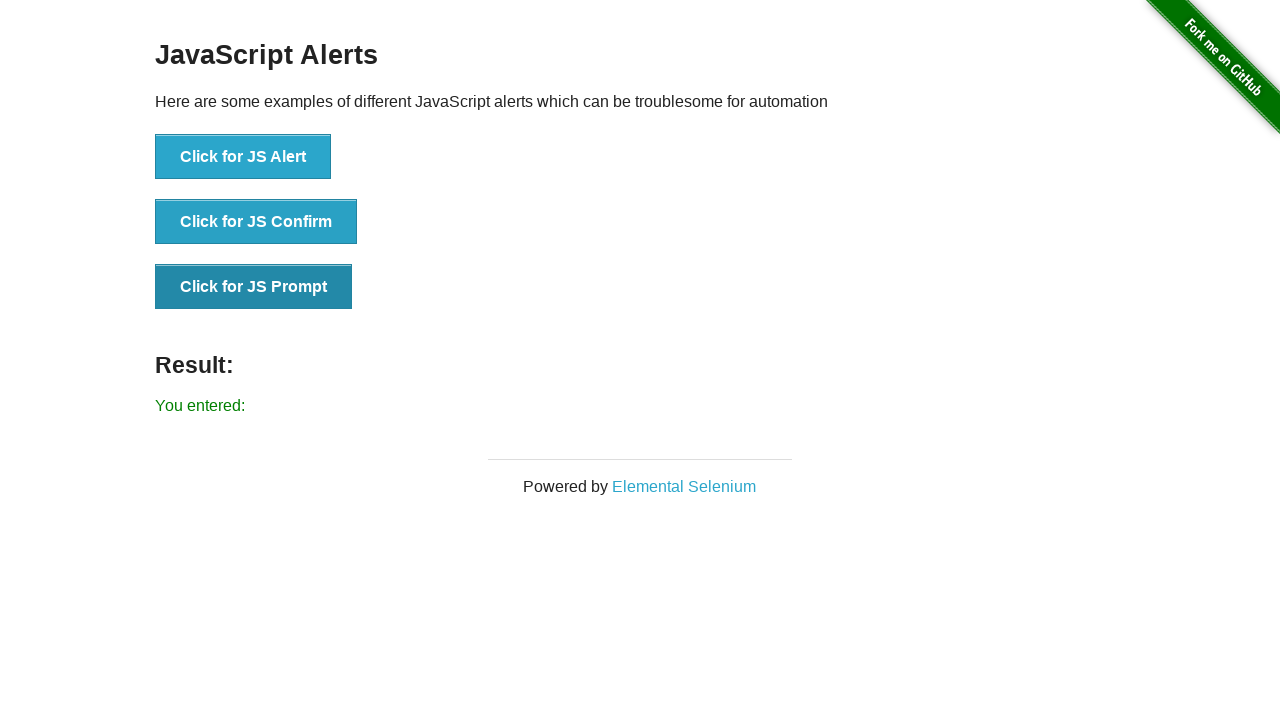

Retrieved result text: You entered: 
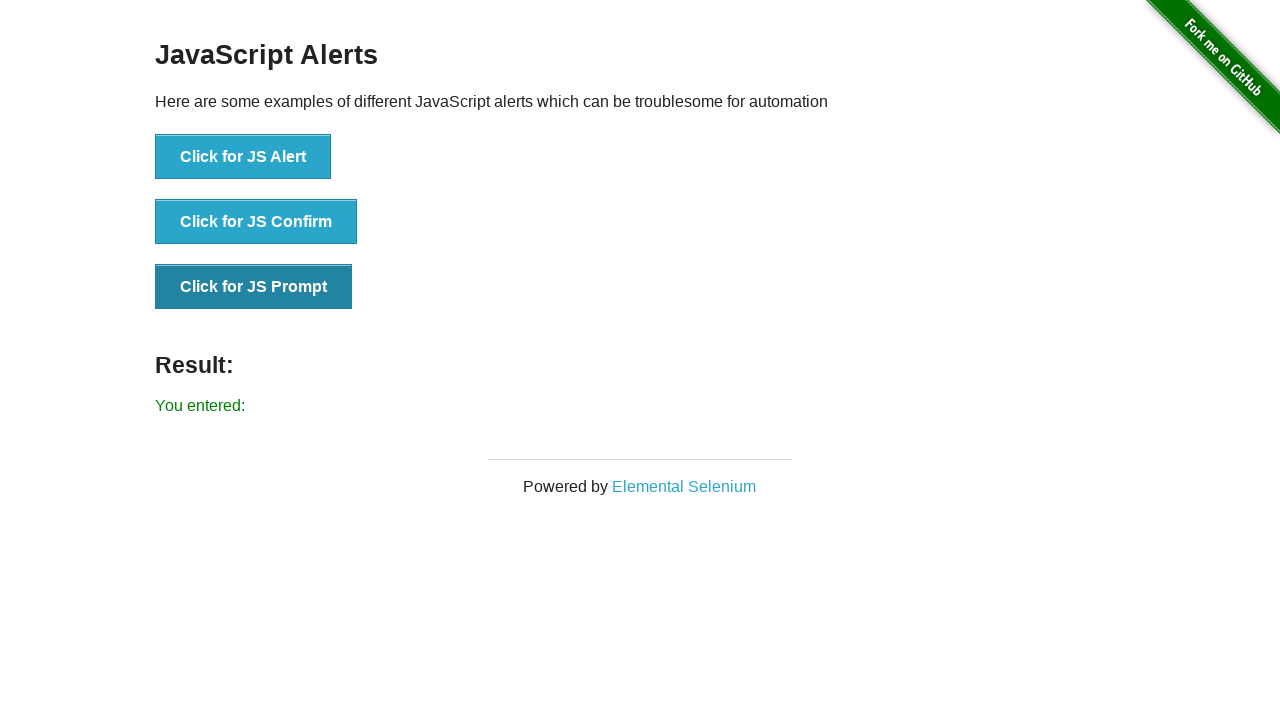

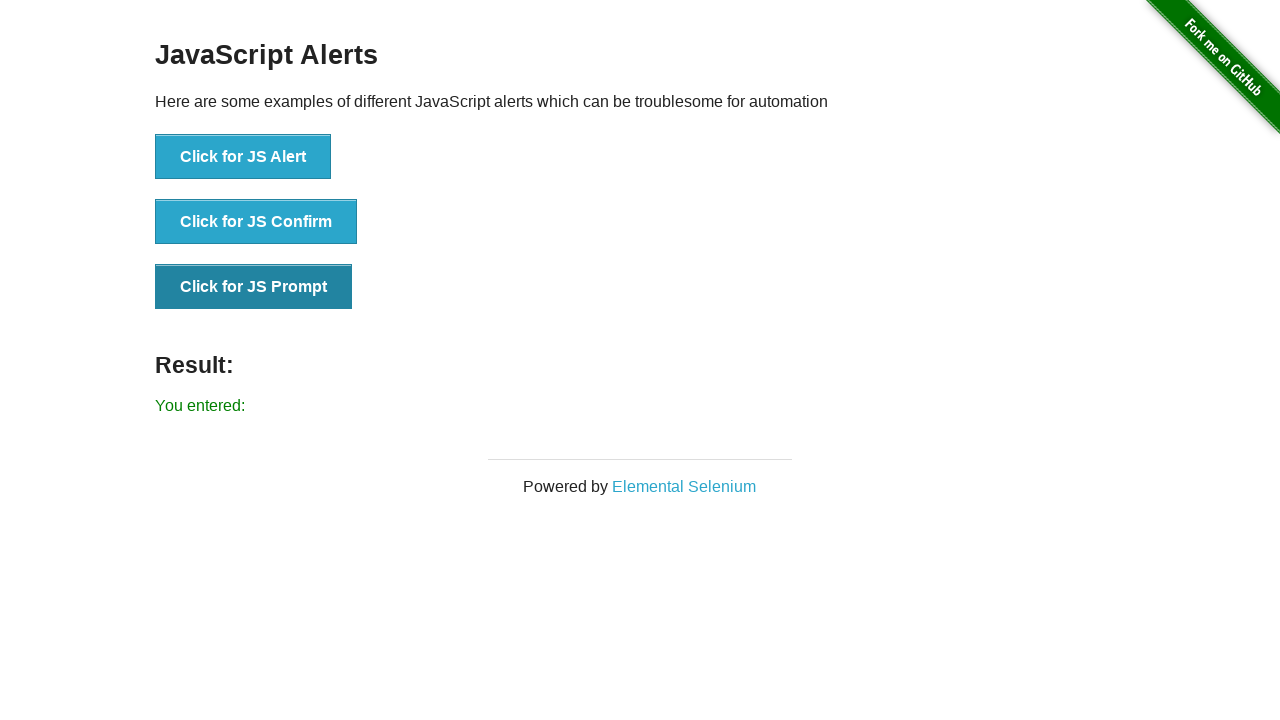